Tests the user registration form on ParaBank by filling out all required fields including personal information, address, and account credentials, then submitting the form.

Starting URL: https://parabank.parasoft.com/parabank/register.htm

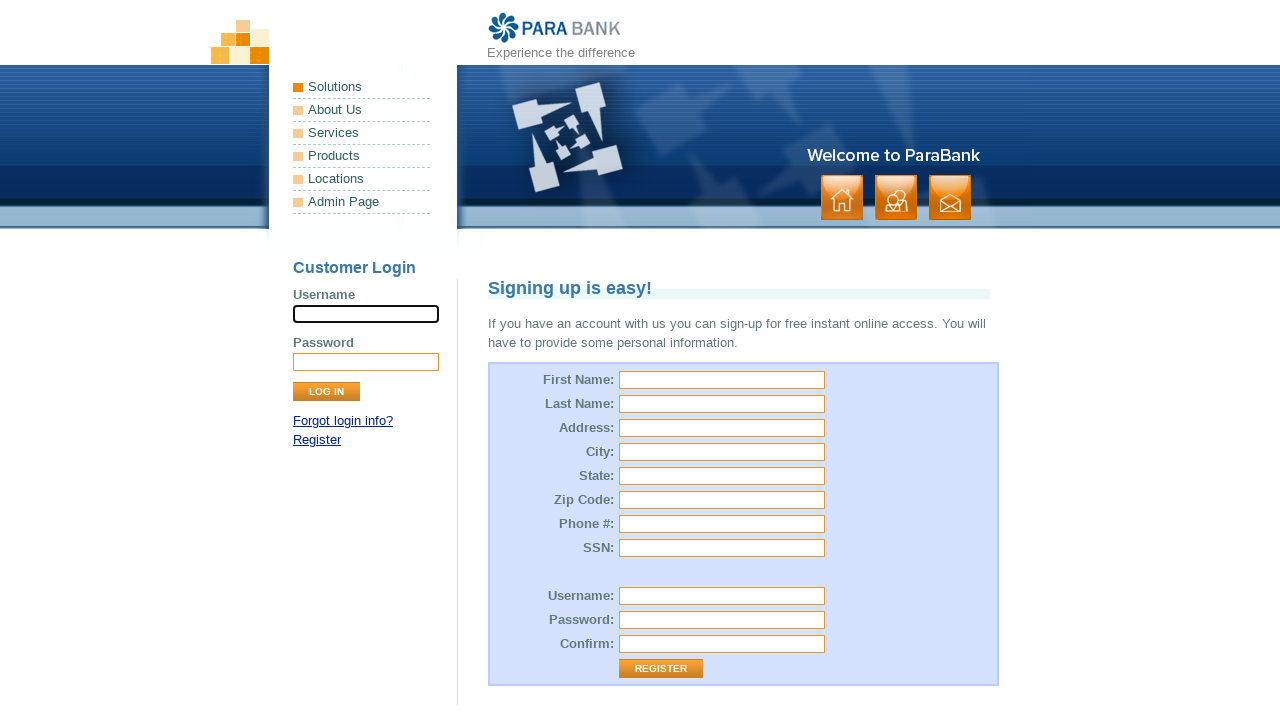

Filled first name field with 'Marcus' on input[name='customer.firstName']
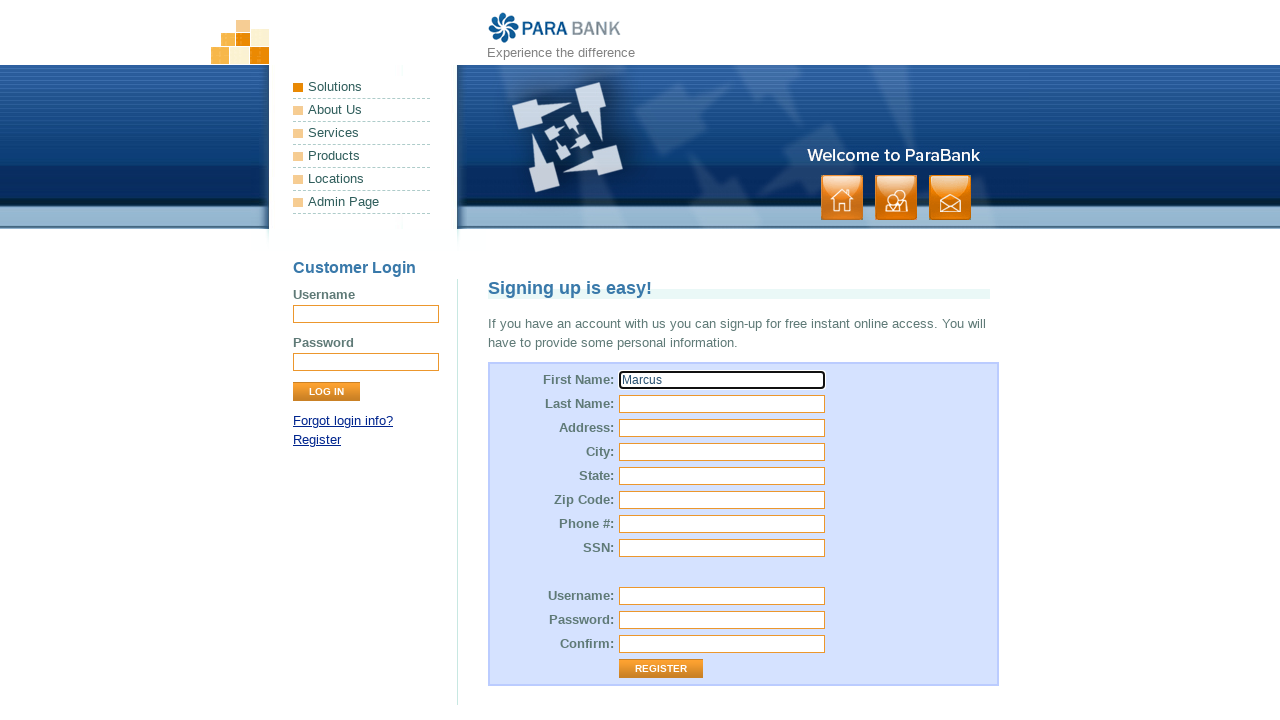

Filled last name field with 'Henderson' on input[name='customer.lastName']
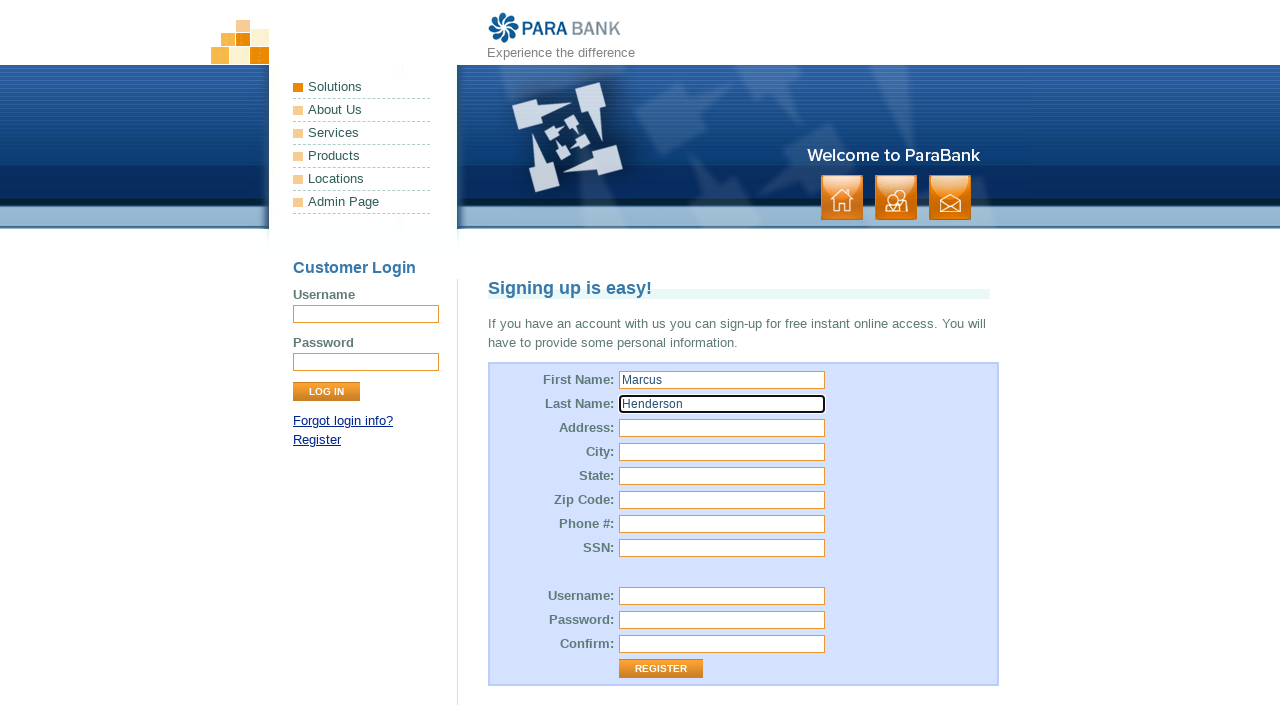

Filled street address with '742 Maple Drive' on input[name='customer.address.street']
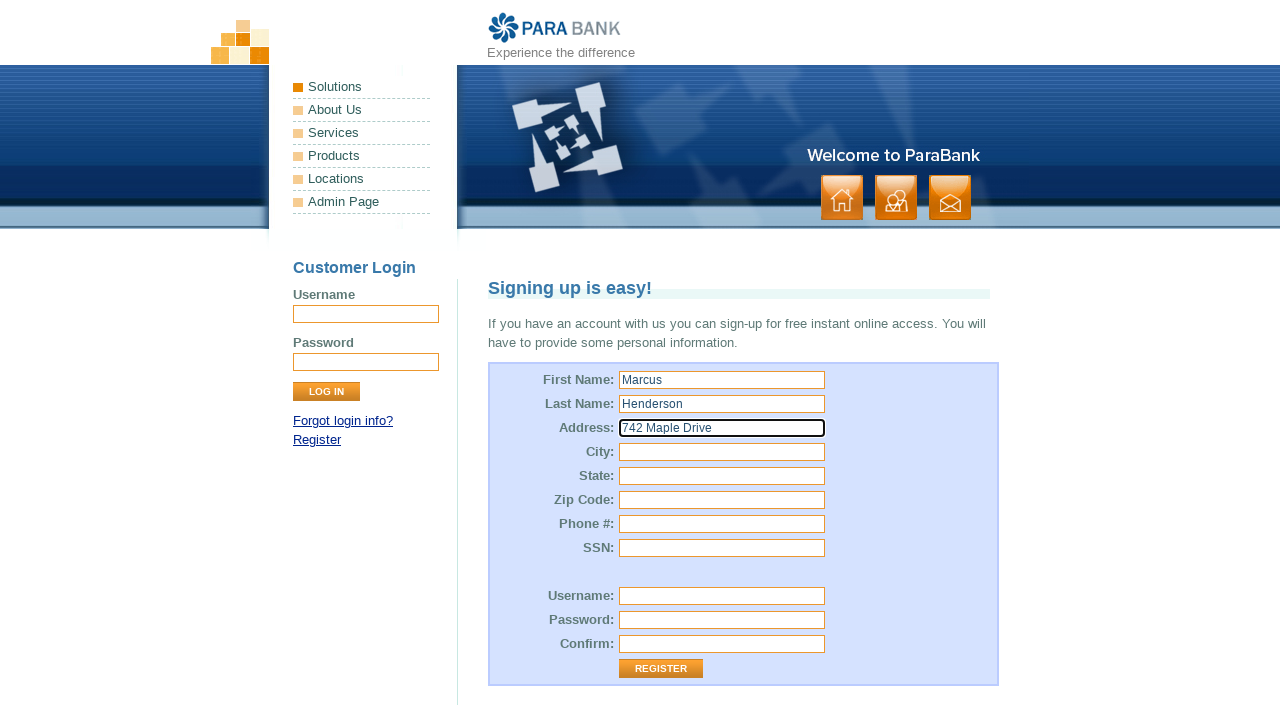

Filled city field with 'Austin' on input[name='customer.address.city']
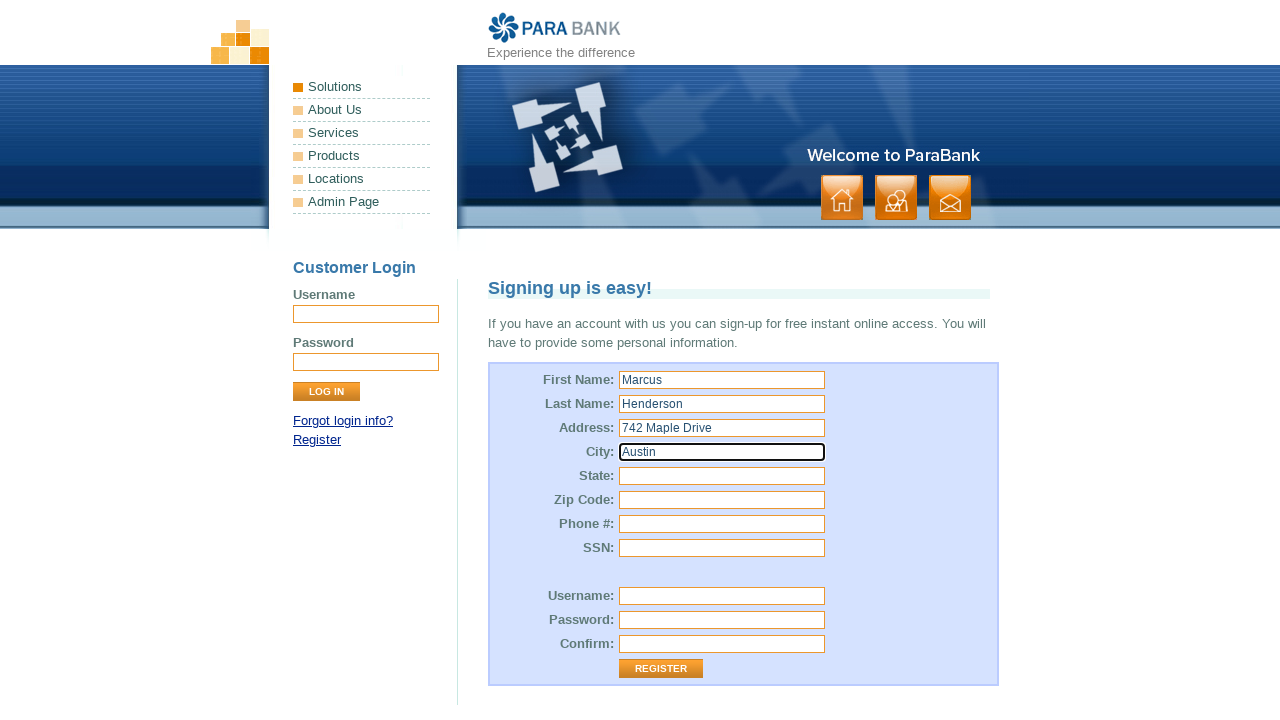

Filled state field with 'Texas' on input[name='customer.address.state']
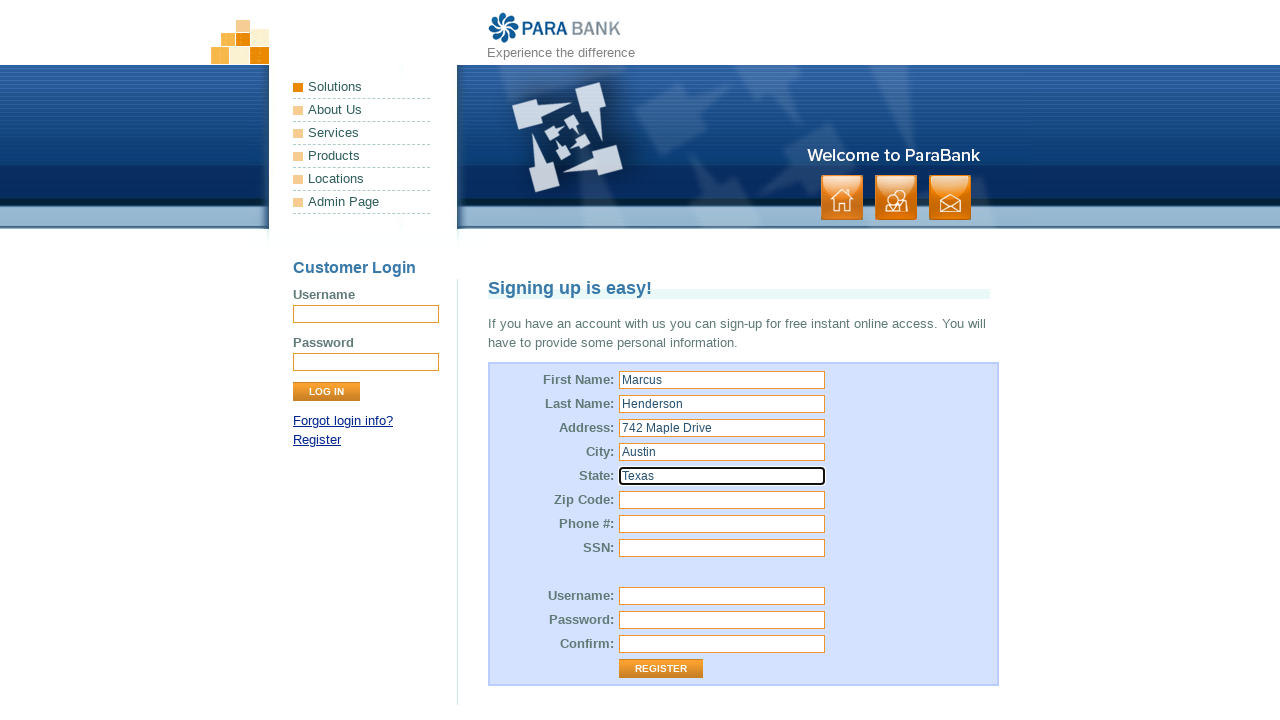

Filled zip code field with '78701' on input[name='customer.address.zipCode']
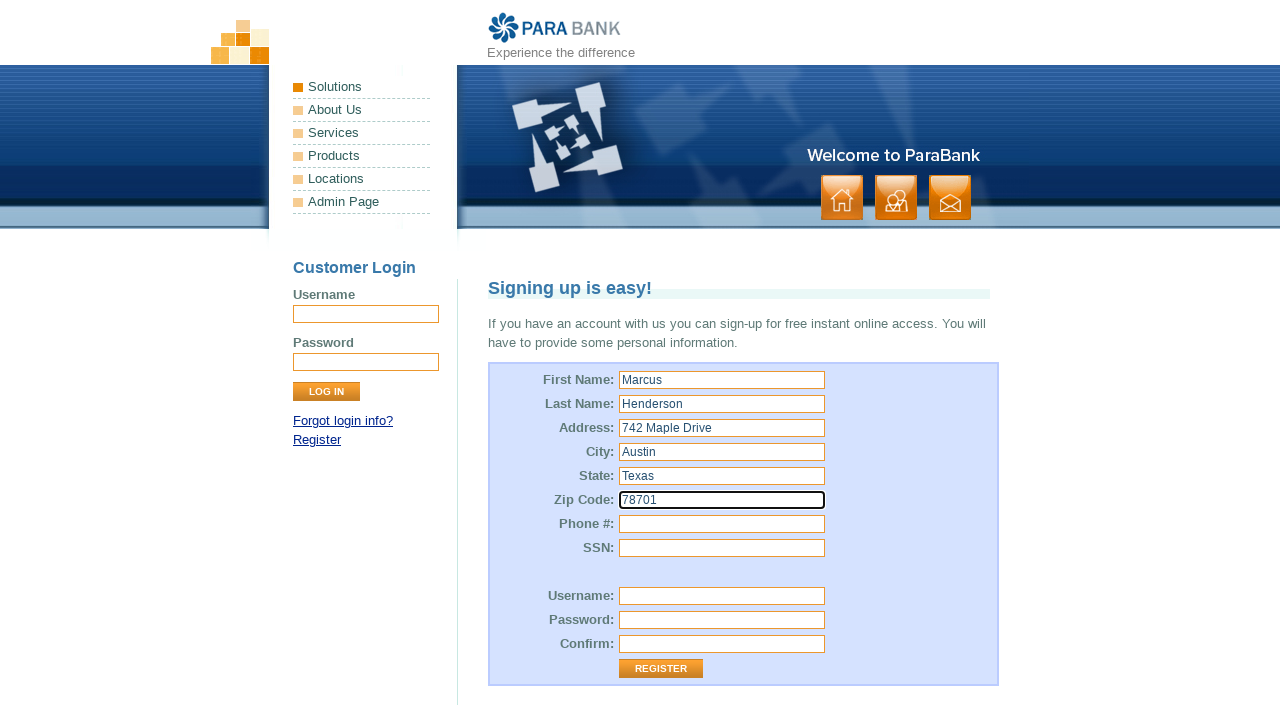

Filled phone number field with '512-555-8734' on input[name='customer.phoneNumber']
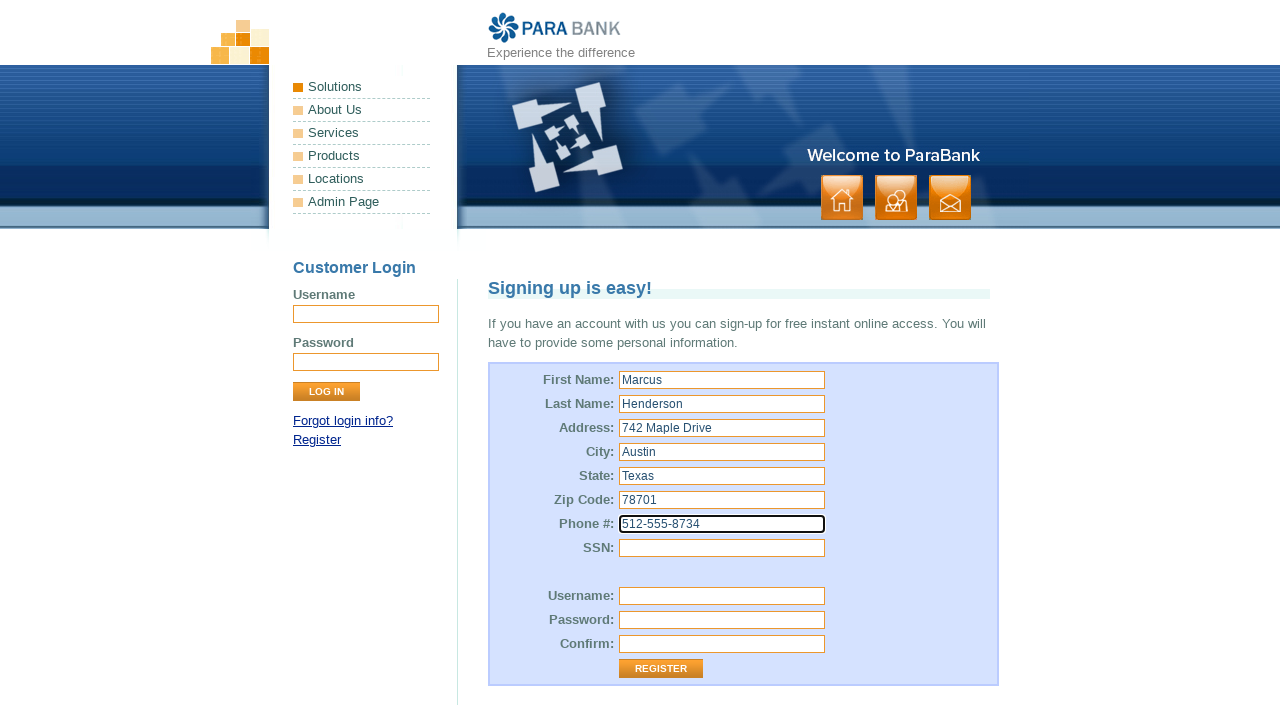

Filled SSN field with '987-65-4321' on input[name='customer.ssn']
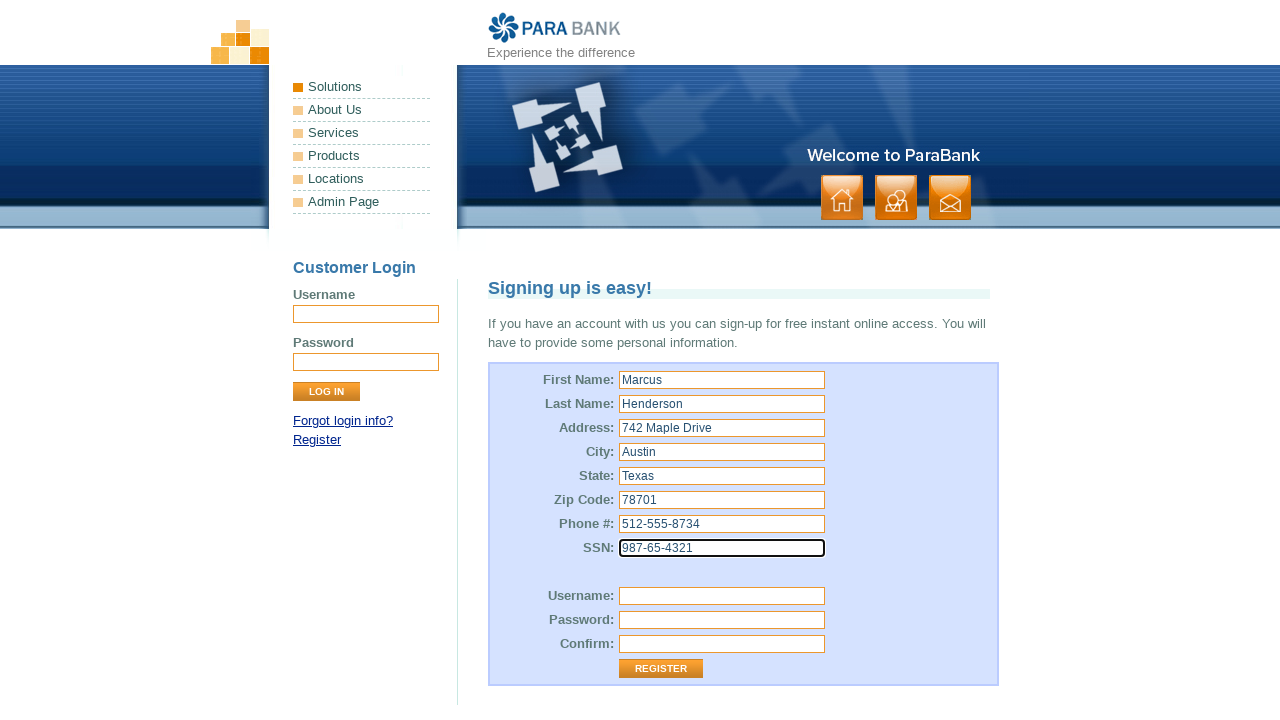

Filled username field with 'mhenderson2024' on input[name='customer.username']
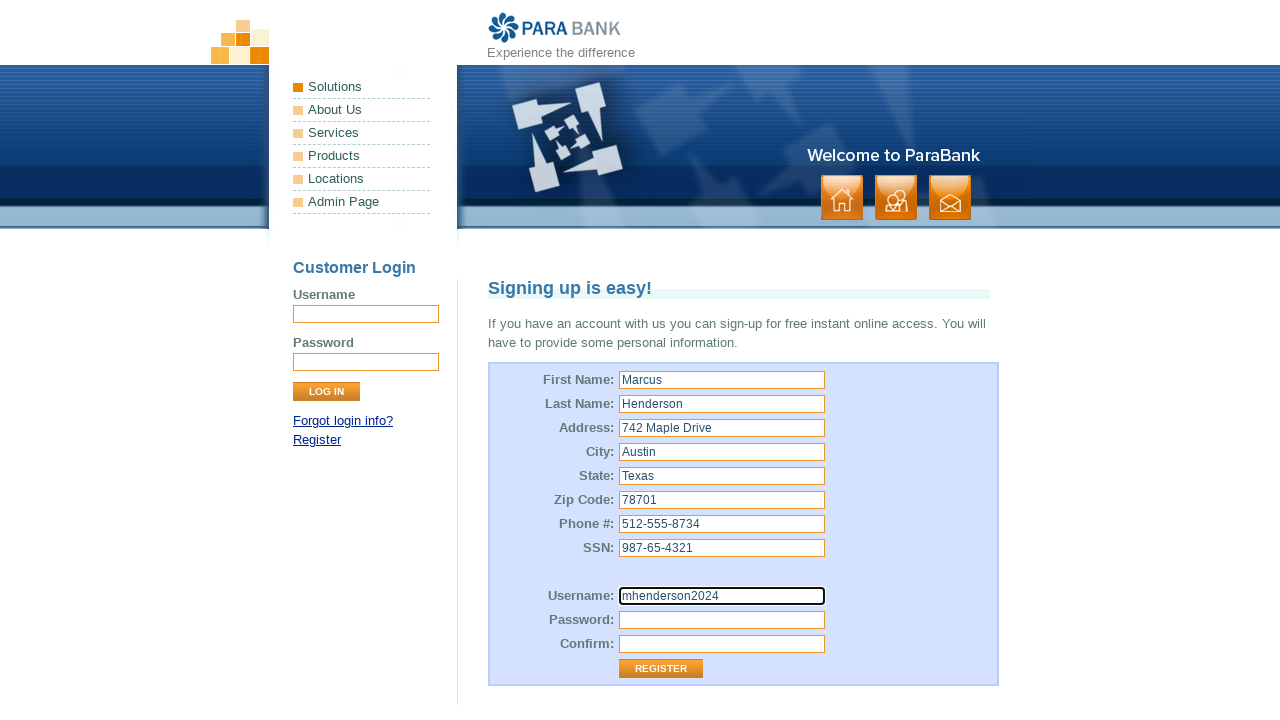

Filled password field with 'SecurePass123' on input[name='customer.password']
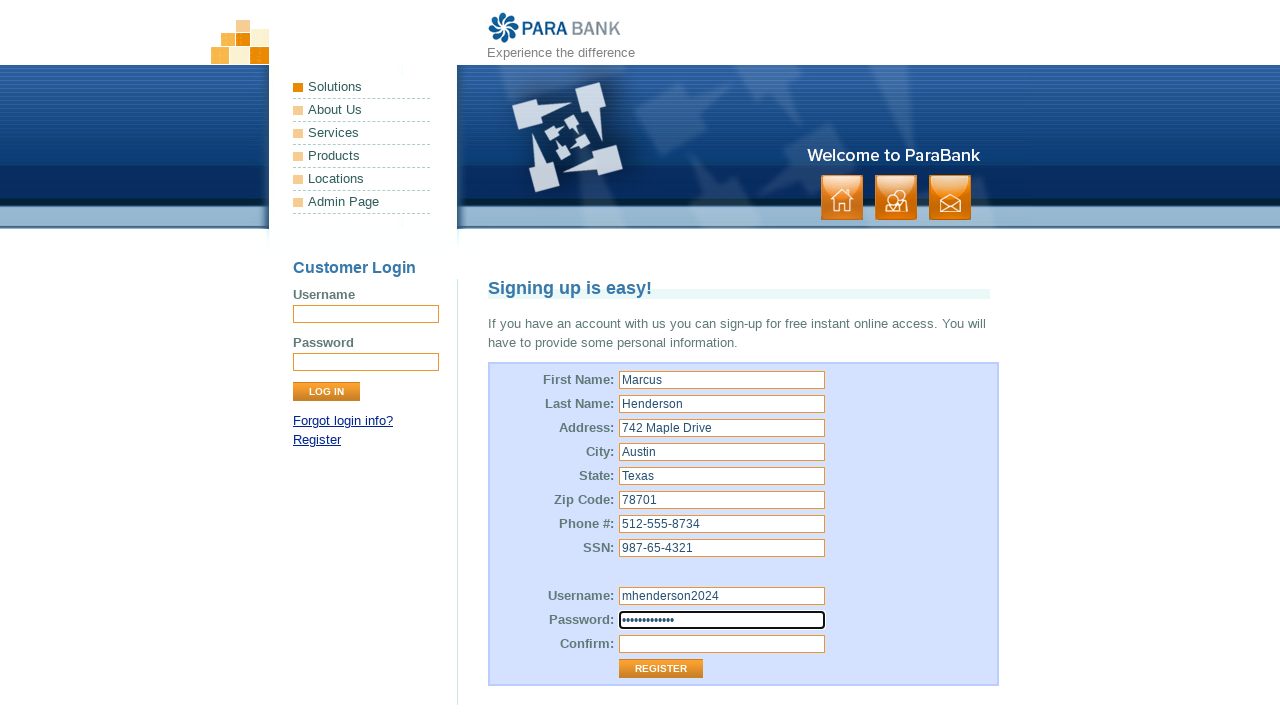

Filled repeated password field with 'SecurePass123' on input#repeatedPassword
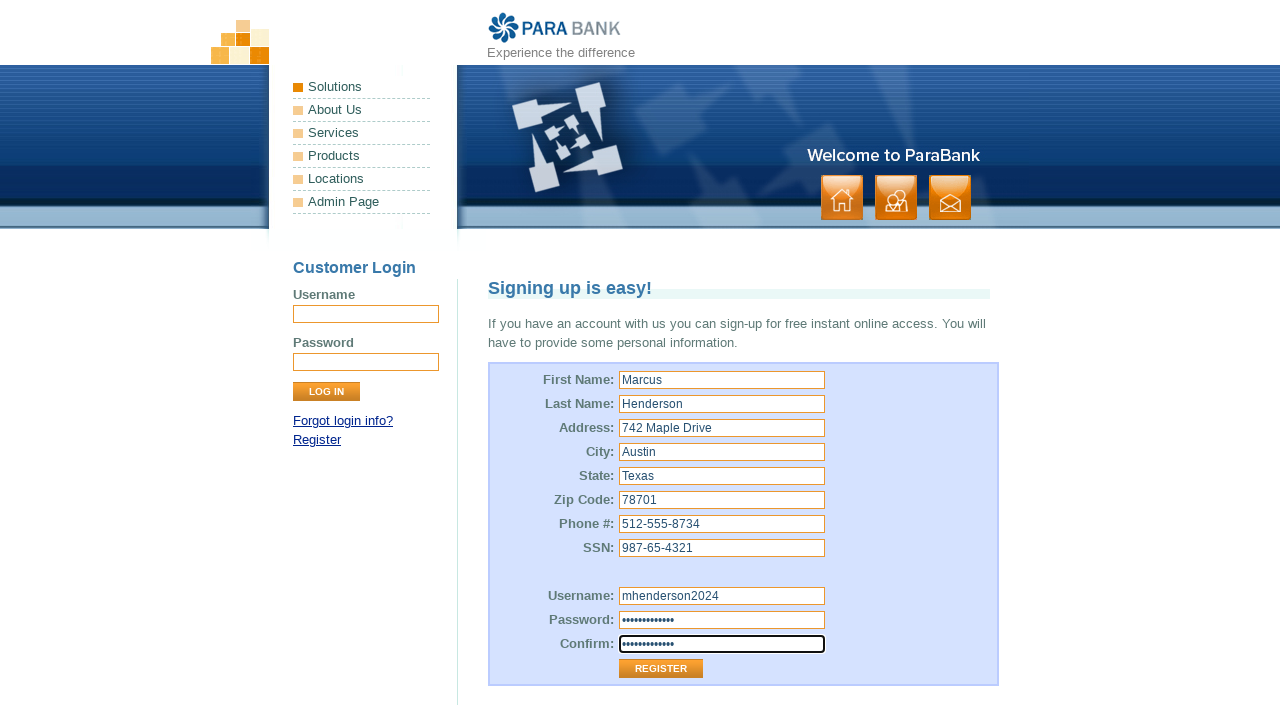

Clicked Register button to submit the registration form at (661, 669) on input[value='Register']
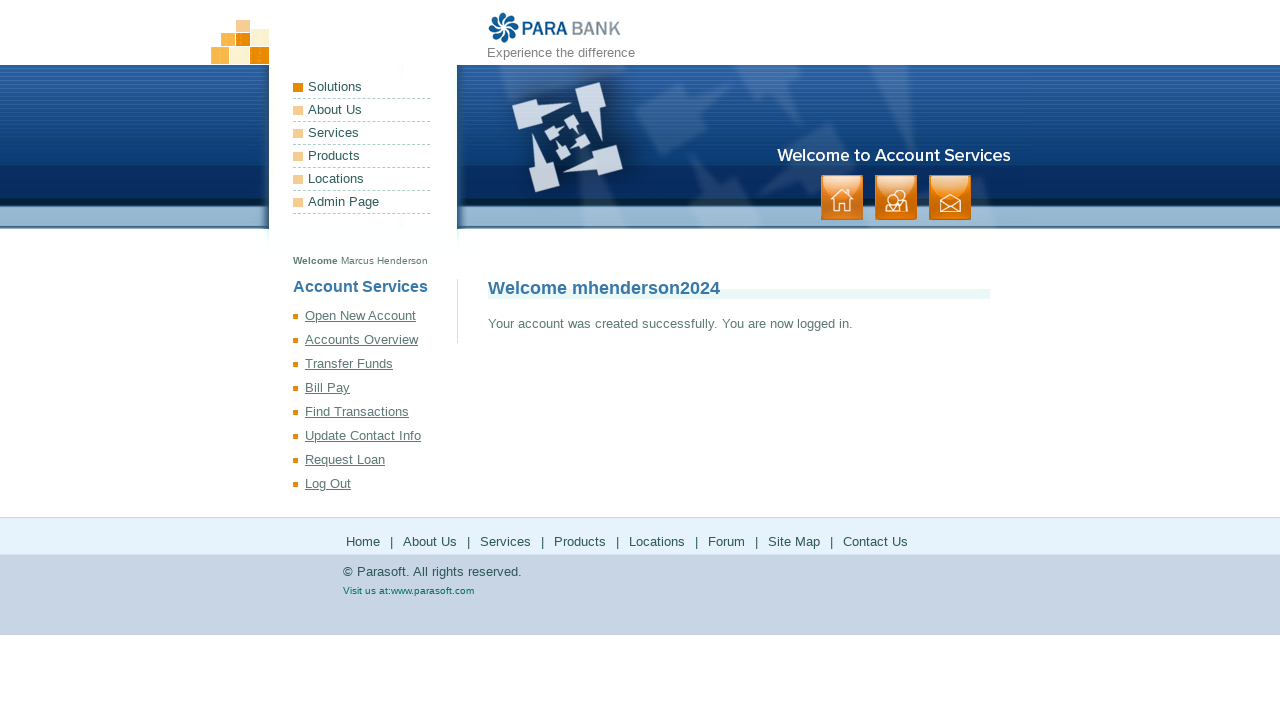

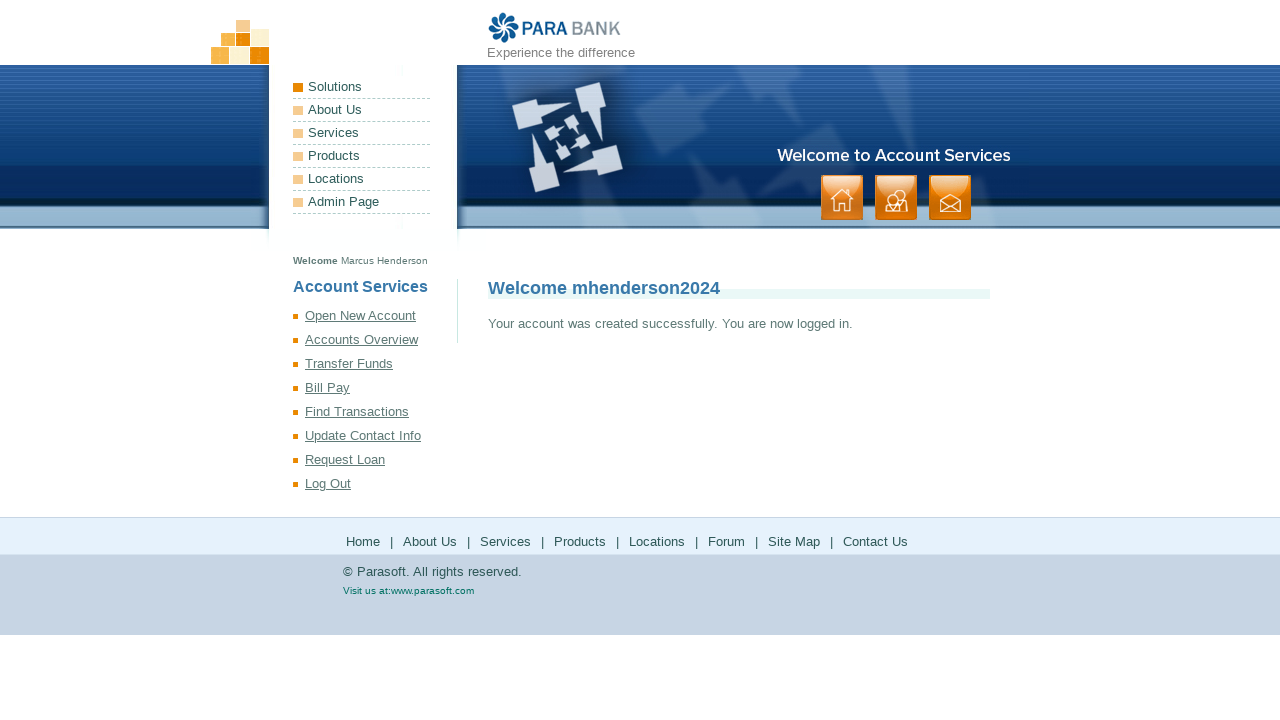